Tests JavaScript alert handling by clicking a button that triggers an alert and then accepting it

Starting URL: https://testautomationpractice.blogspot.com/

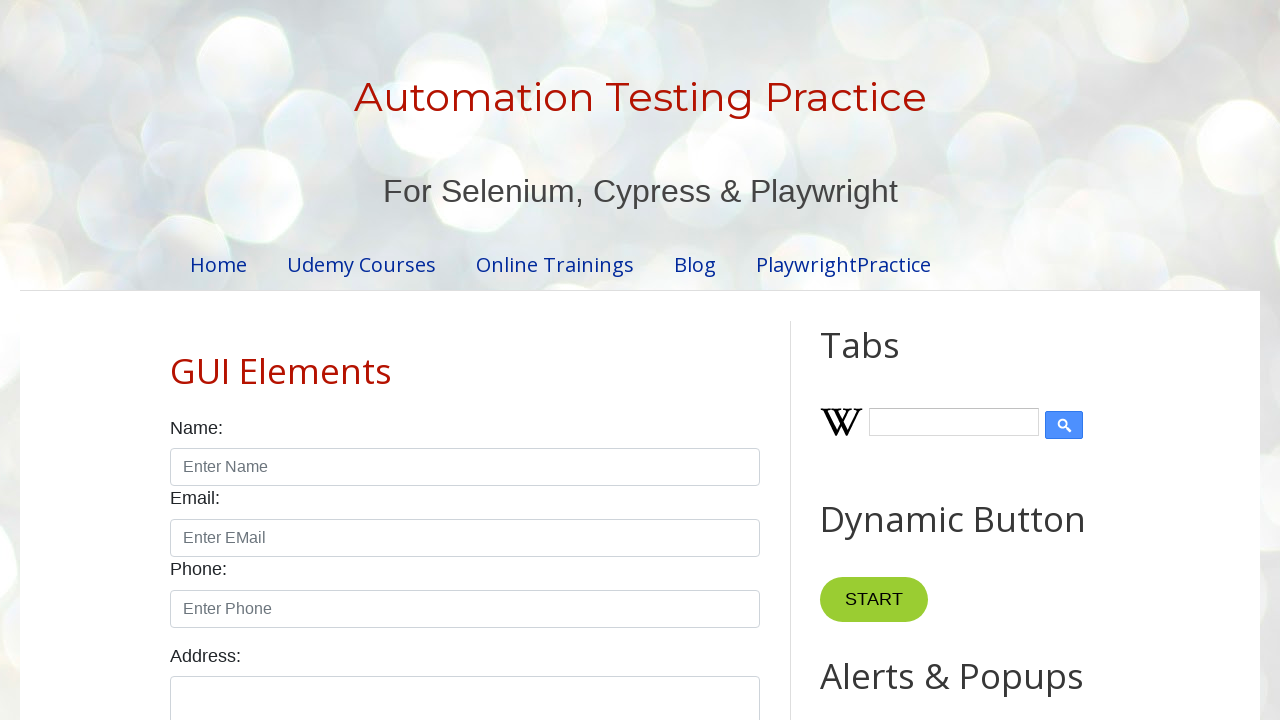

Set up dialog handler to accept alerts
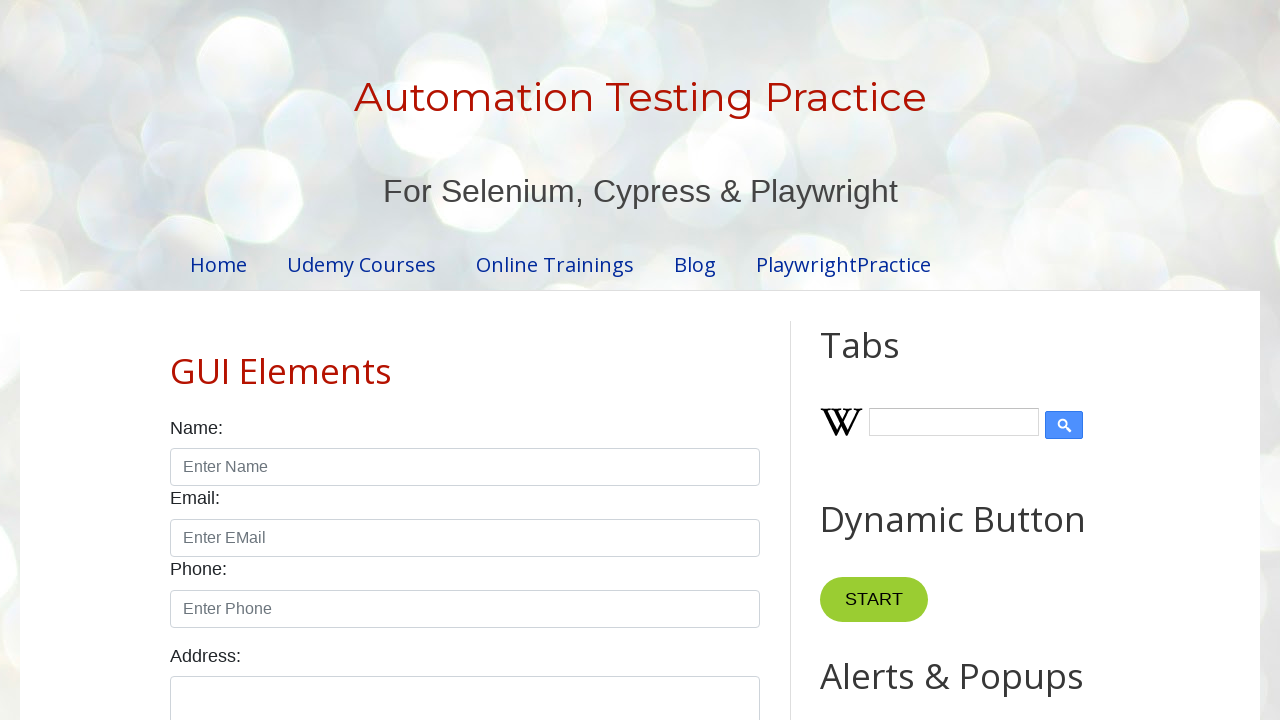

Clicked button that triggers alert at (888, 361) on xpath=//*[@id='HTML9']/div[1]/button
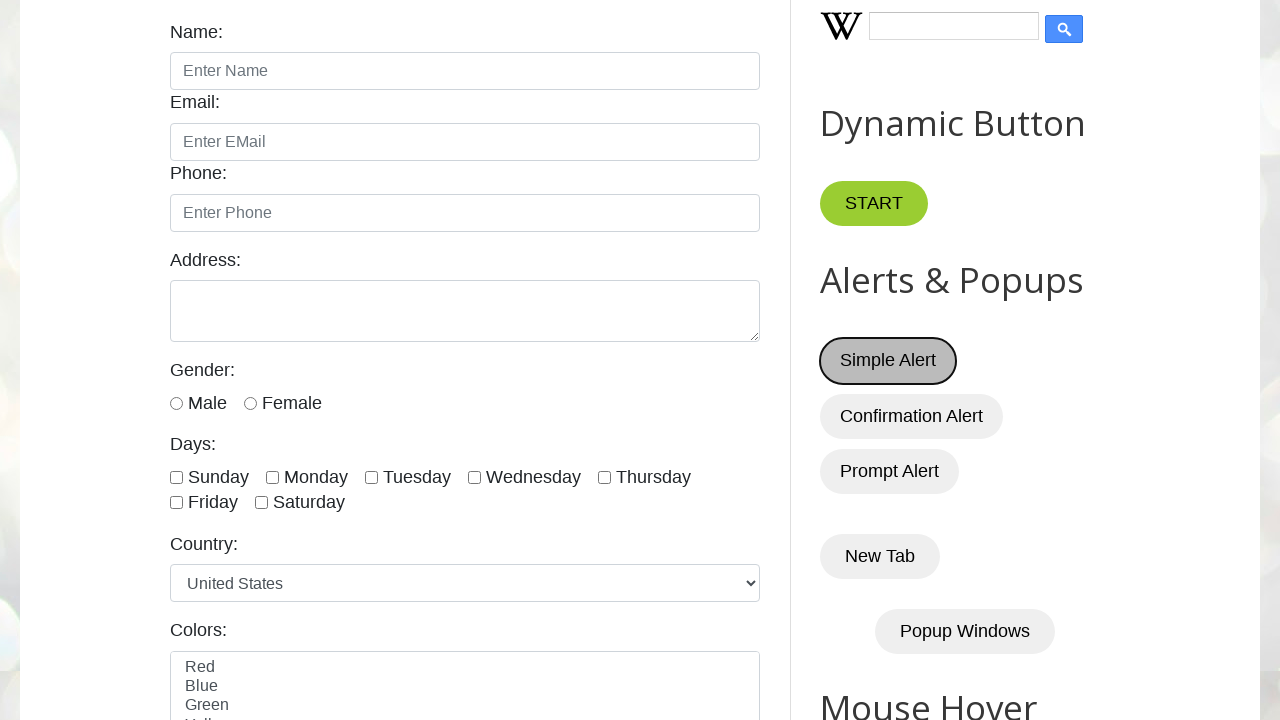

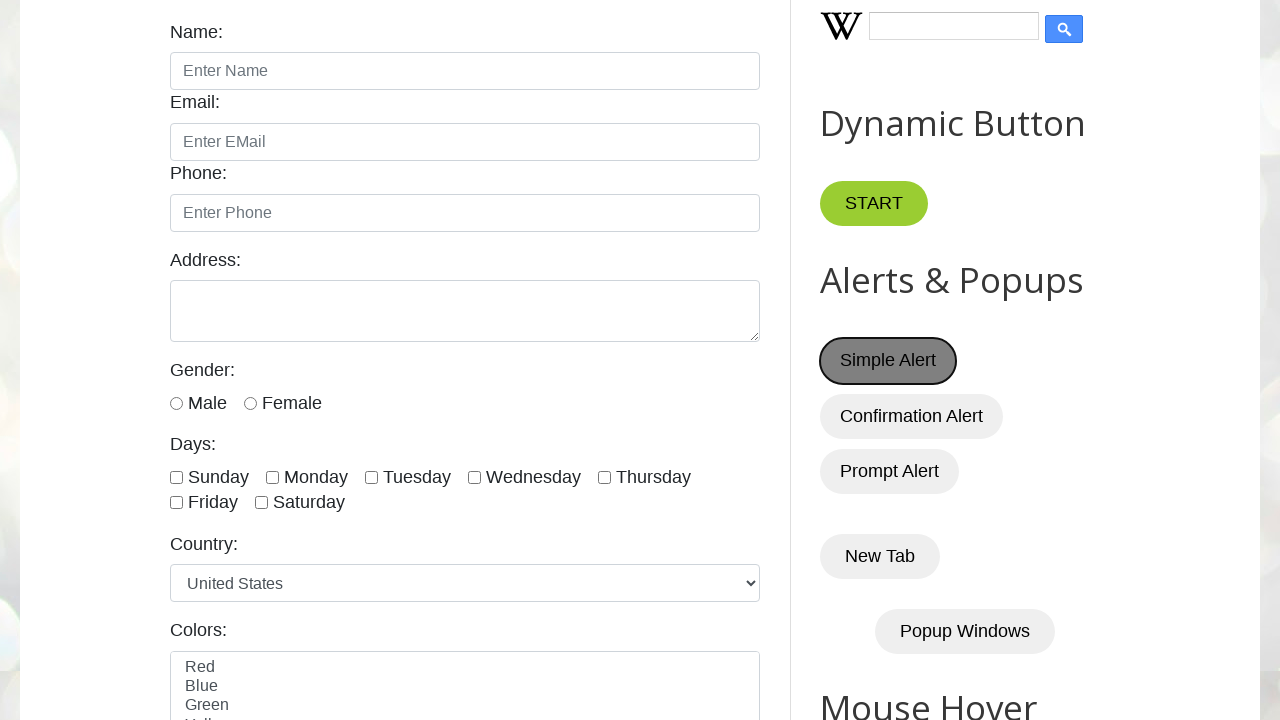